Demonstrates different ways to enter text into a search field on an OpenCart page, including entering single strings, multiple concatenated strings, and typing character by character with pauses.

Starting URL: https://naveenautomationlabs.com/opencart/index.php?route=account/login

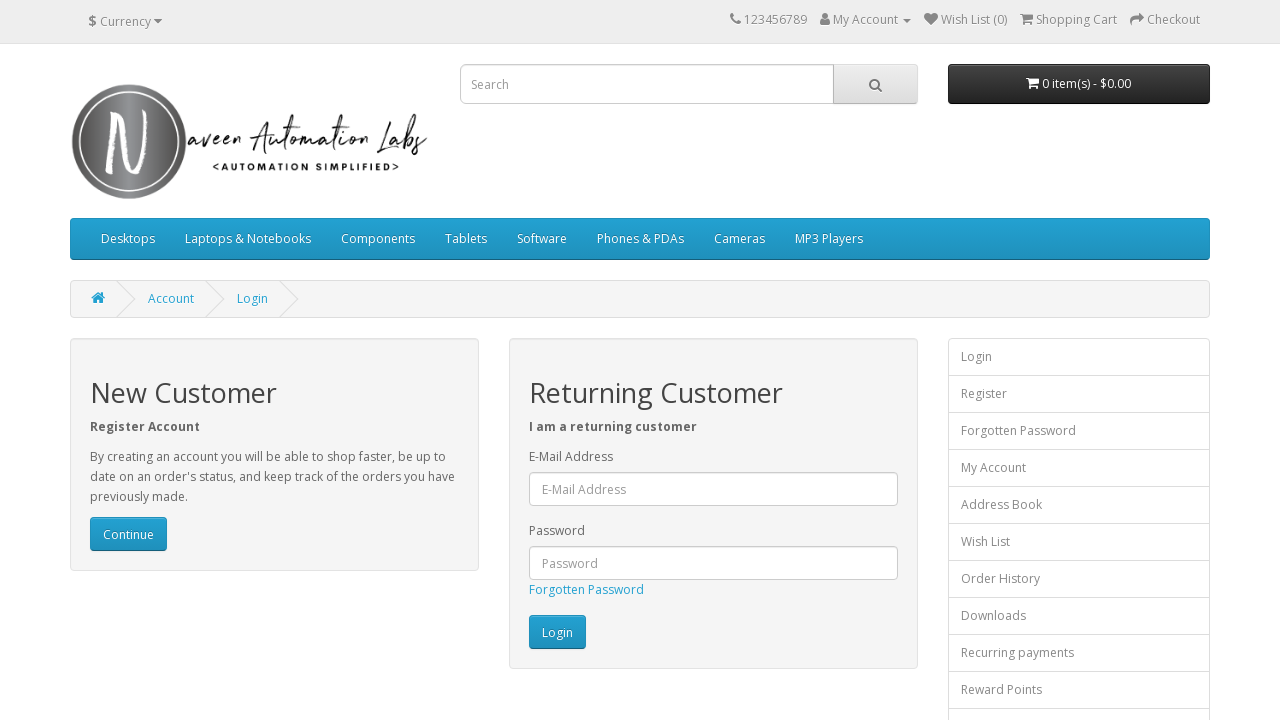

Filled search field with 'iphone' on input[name='search']
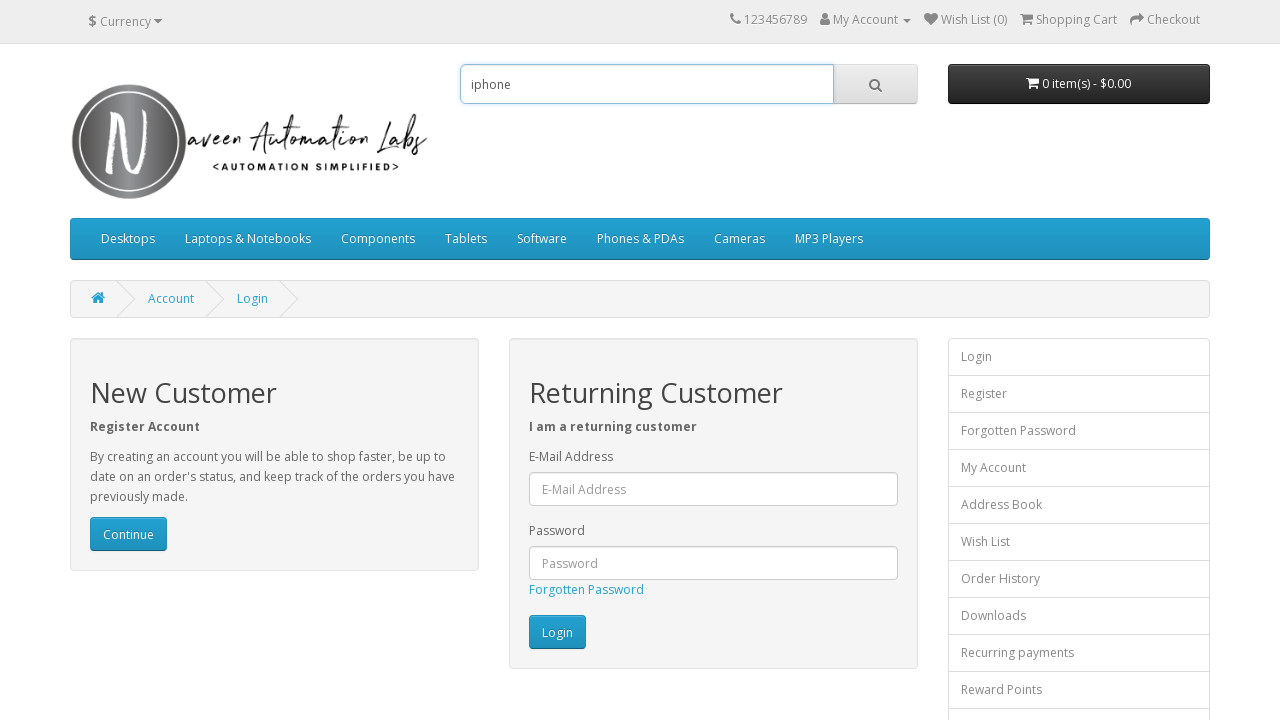

Filled search field with concatenated string 'iphoneautomationtesting' on input[name='search']
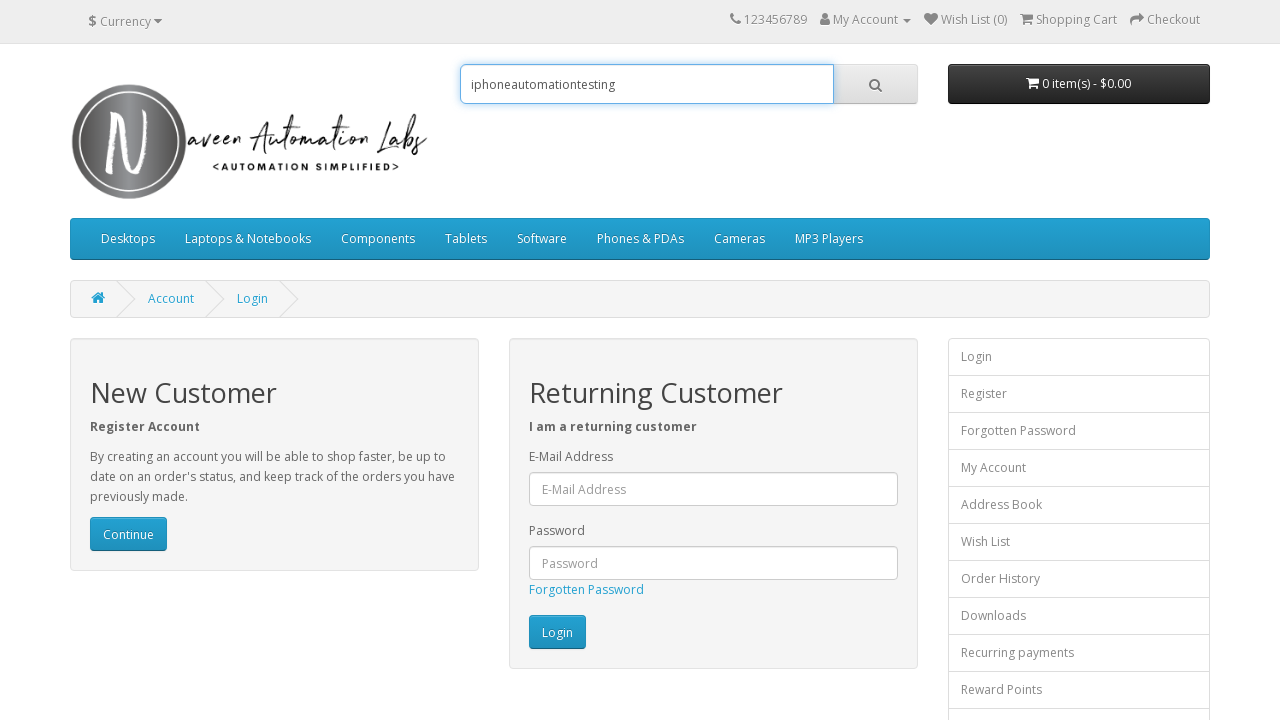

Cleared the search field on input[name='search']
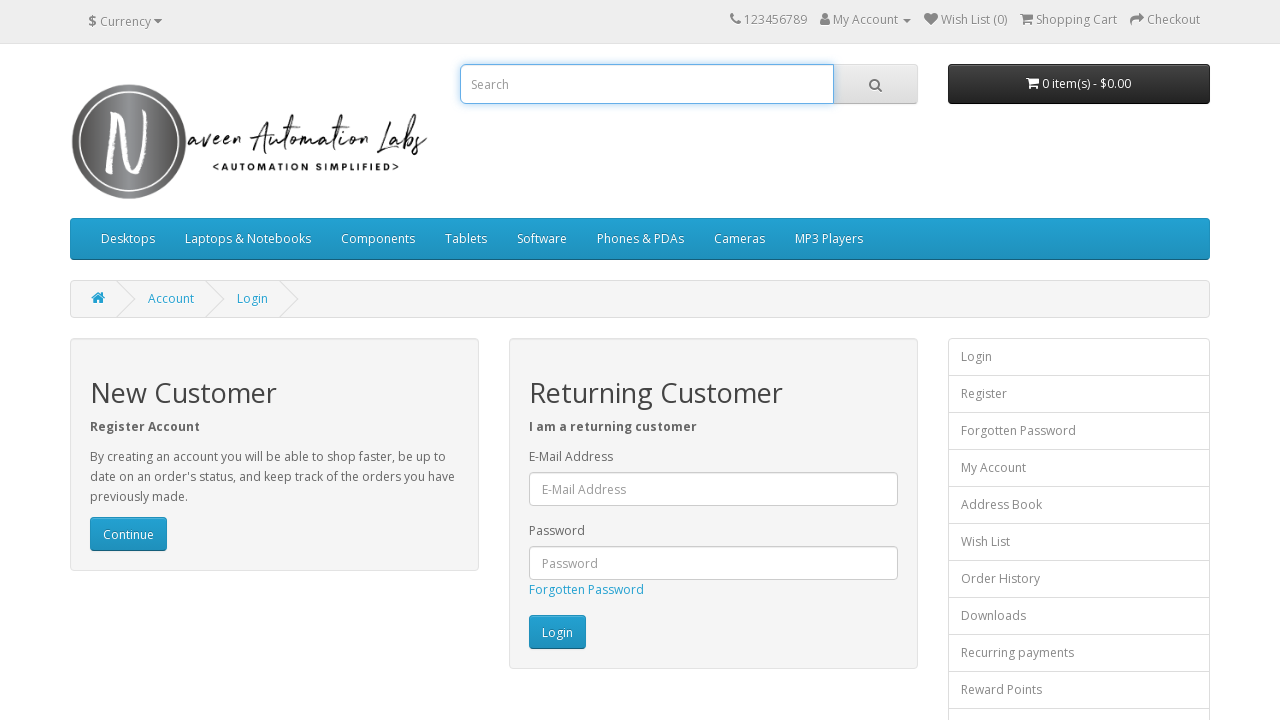

Typed character 't' with 500ms delay on input[name='search']
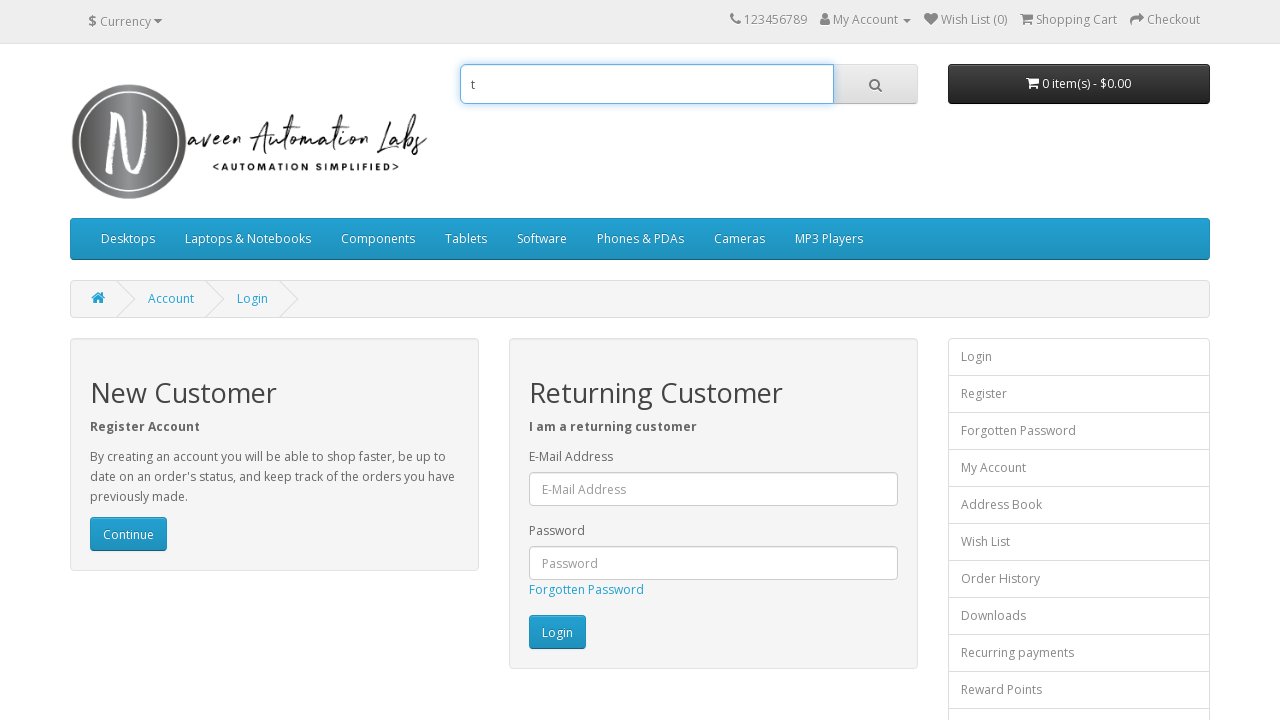

Typed character 'e' with 500ms delay on input[name='search']
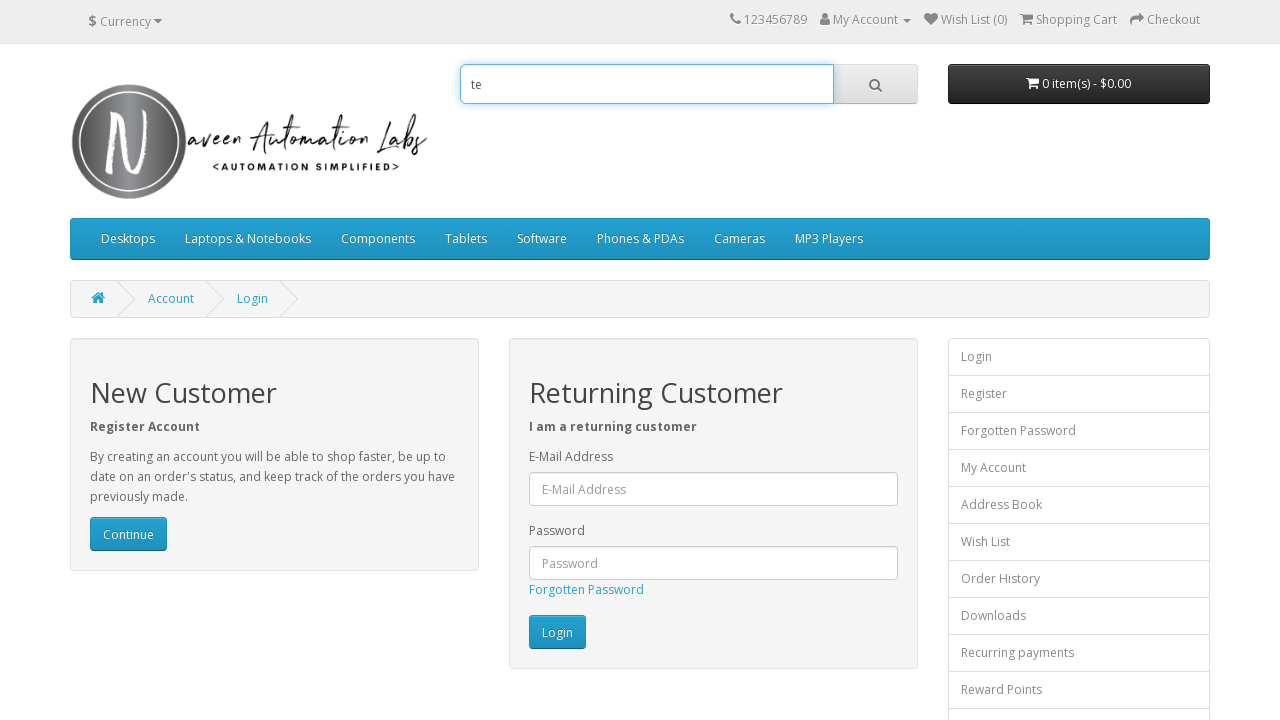

Typed character 's' with 500ms delay on input[name='search']
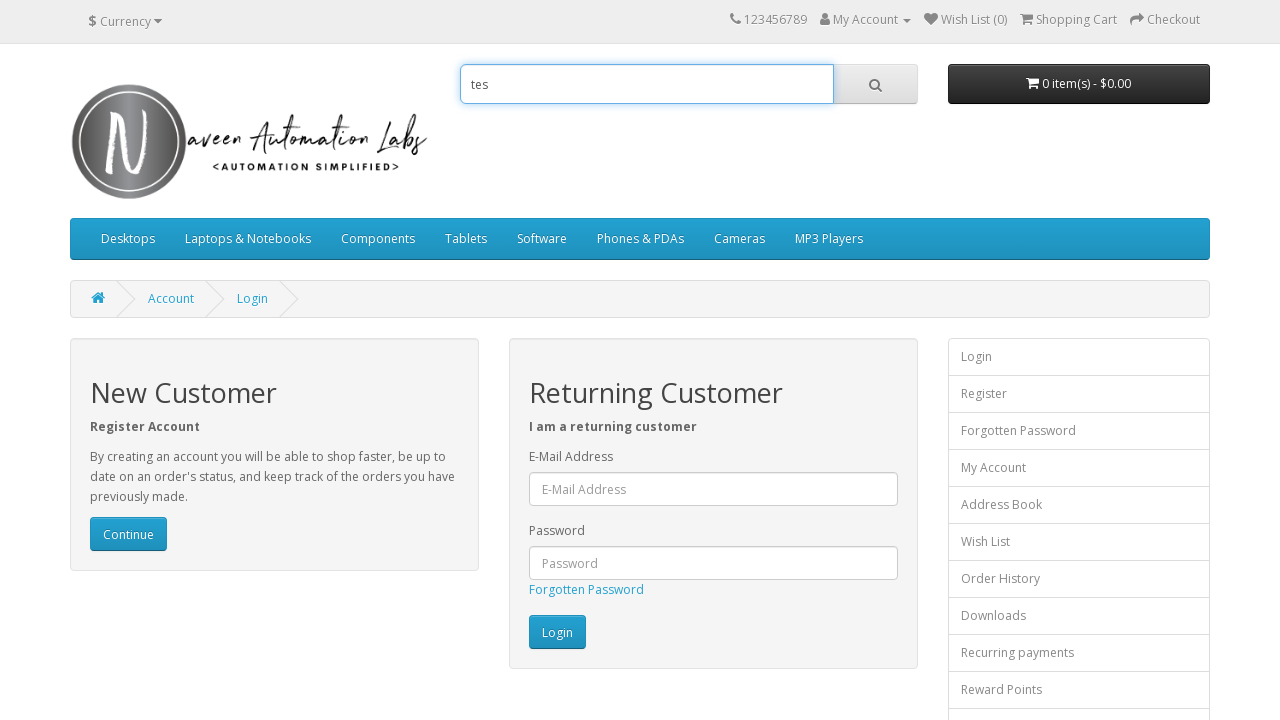

Typed character 't' with 500ms delay on input[name='search']
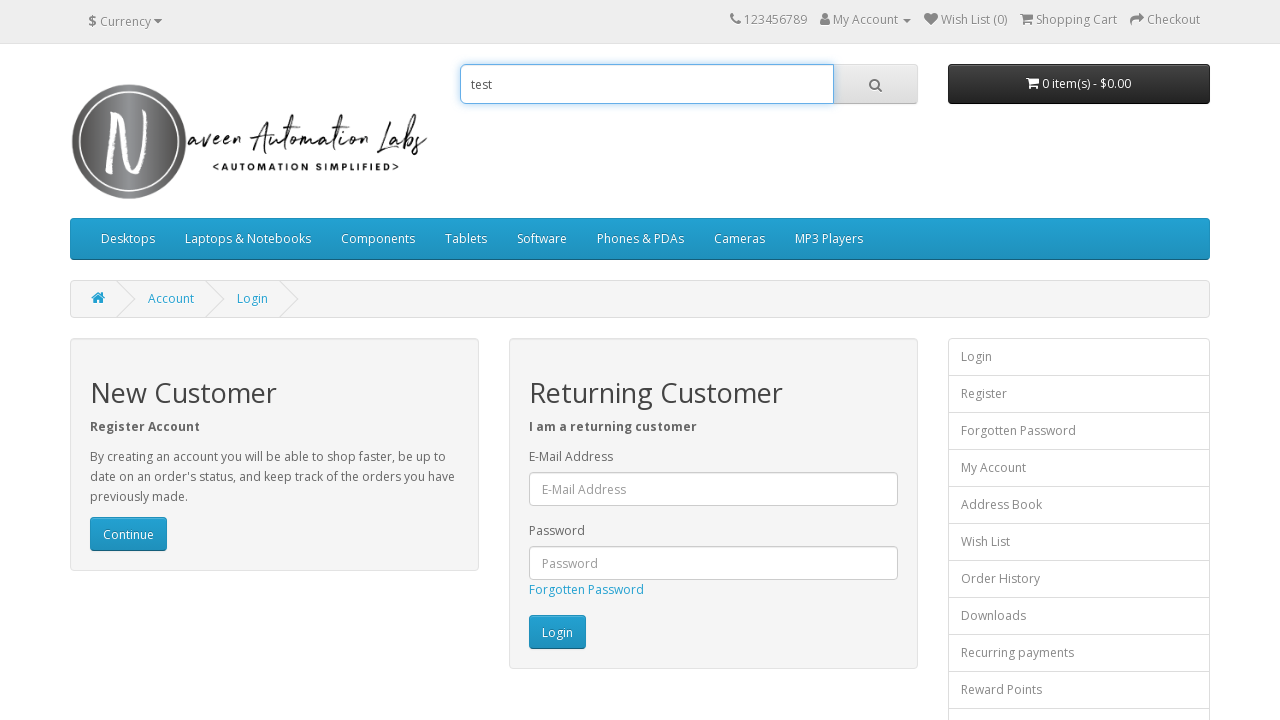

Typed character 'i' with 500ms delay on input[name='search']
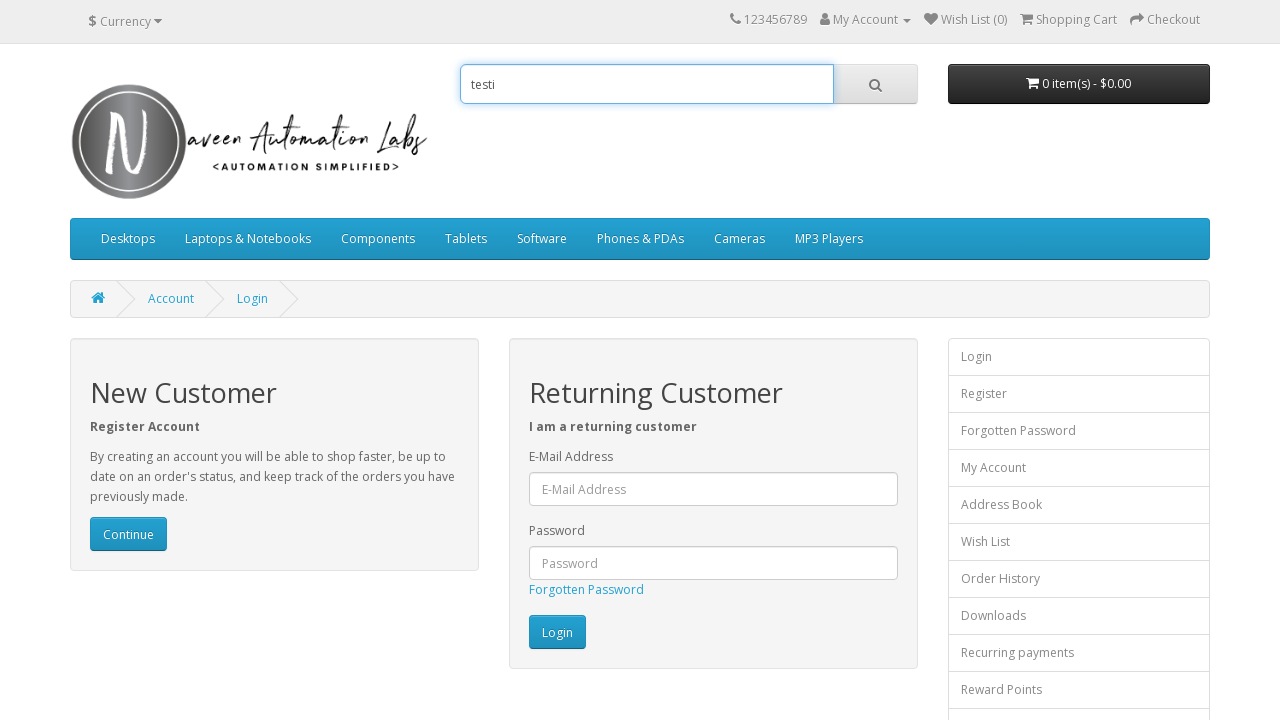

Typed character 'n' with 500ms delay on input[name='search']
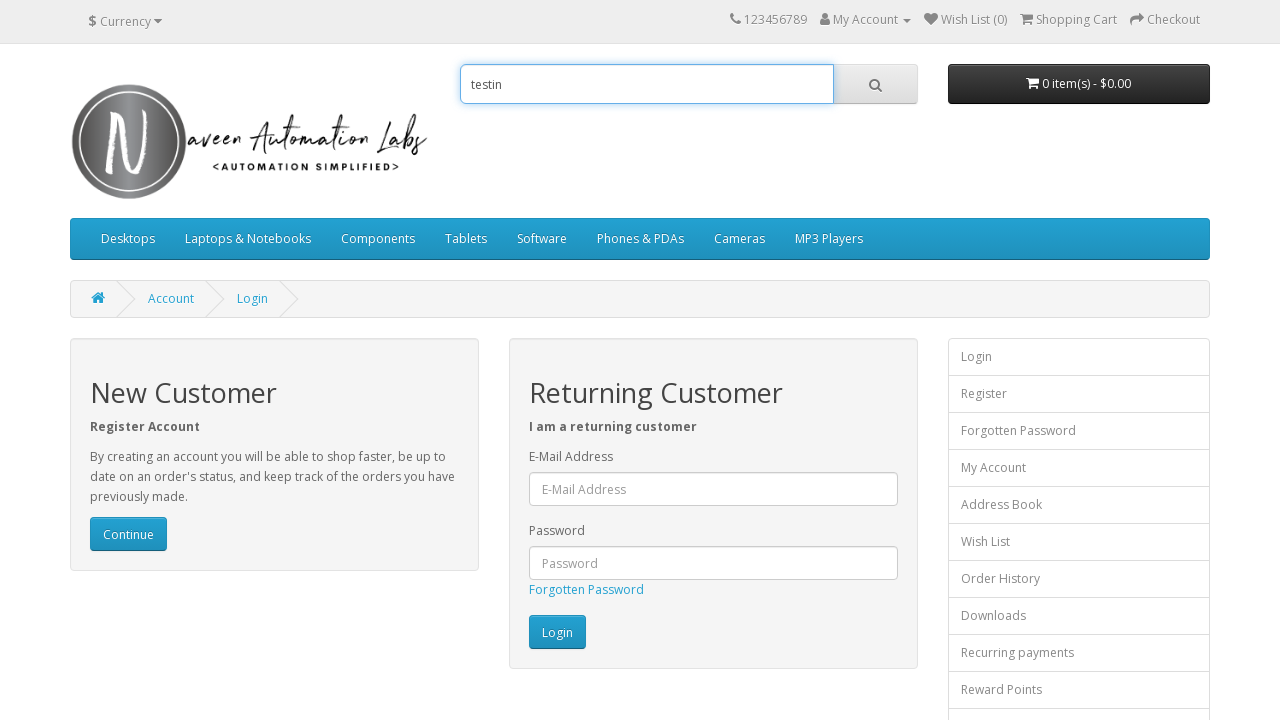

Typed character 'g' with 500ms delay on input[name='search']
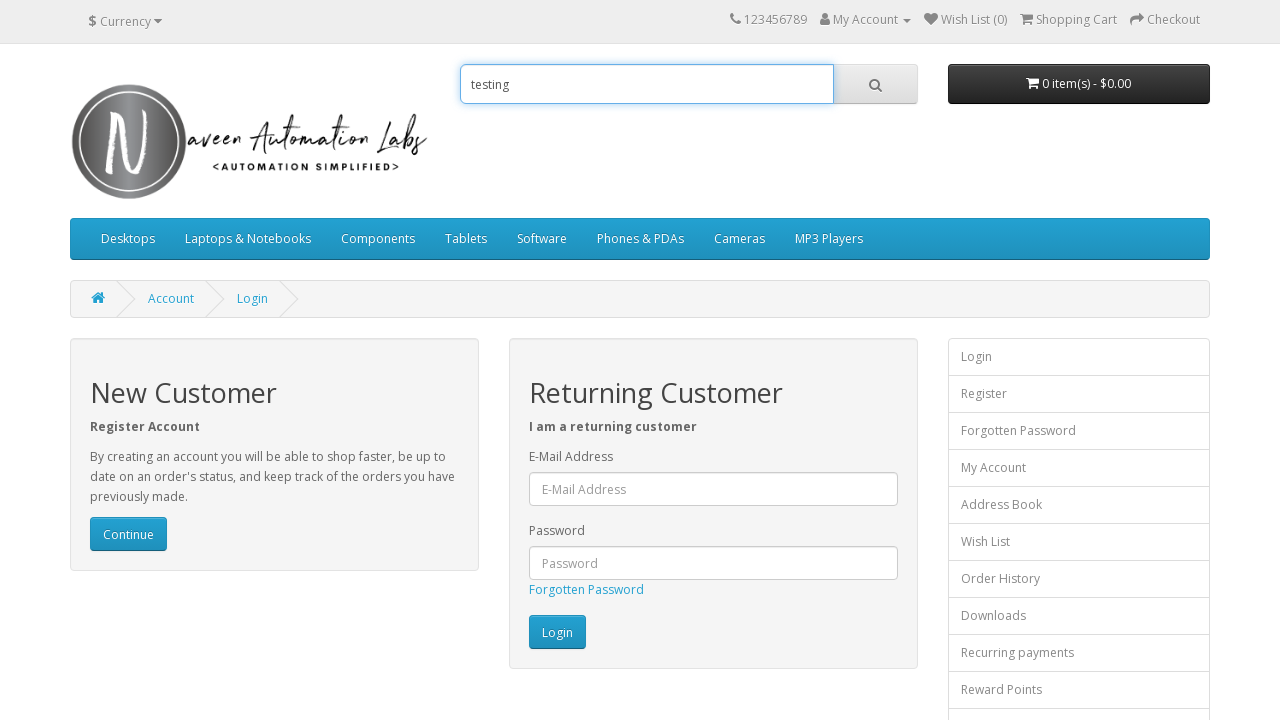

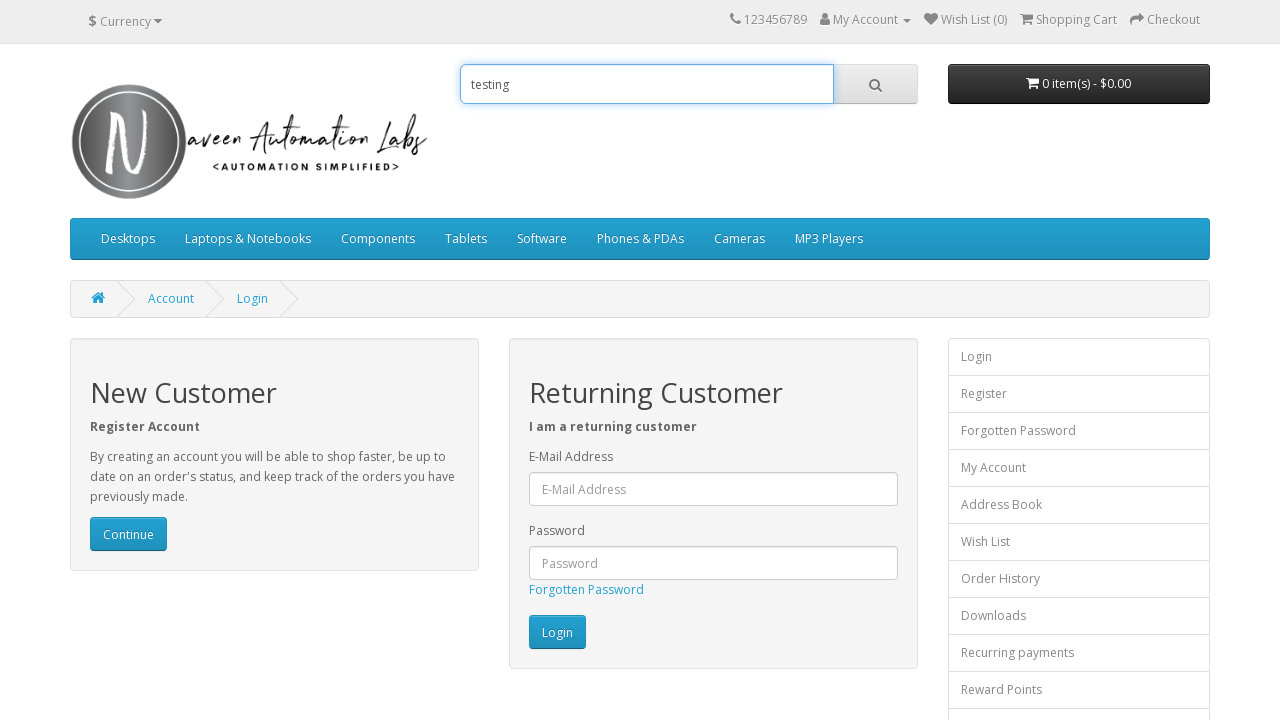